Navigates to a login form page and verifies the page title is correct

Starting URL: https://training-support.net/webelements/login-form

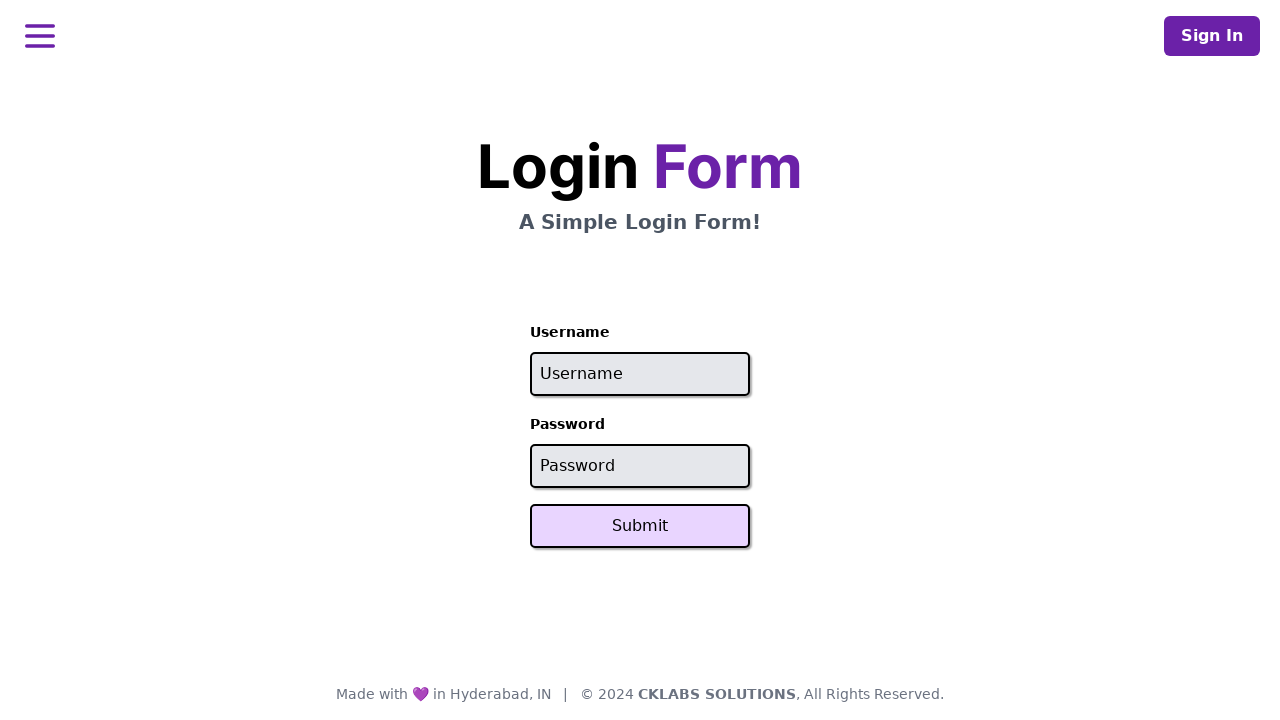

Navigated to login form page at https://training-support.net/webelements/login-form
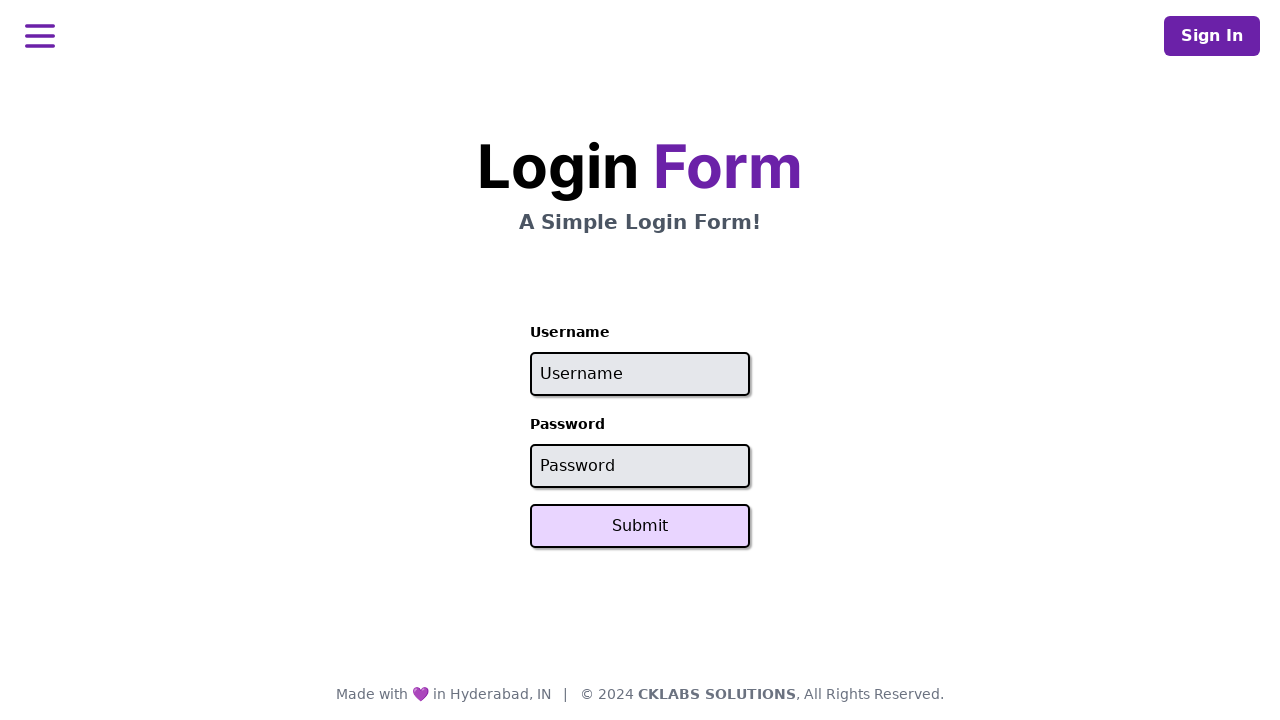

Verified page title is 'Selenium: Login Form'
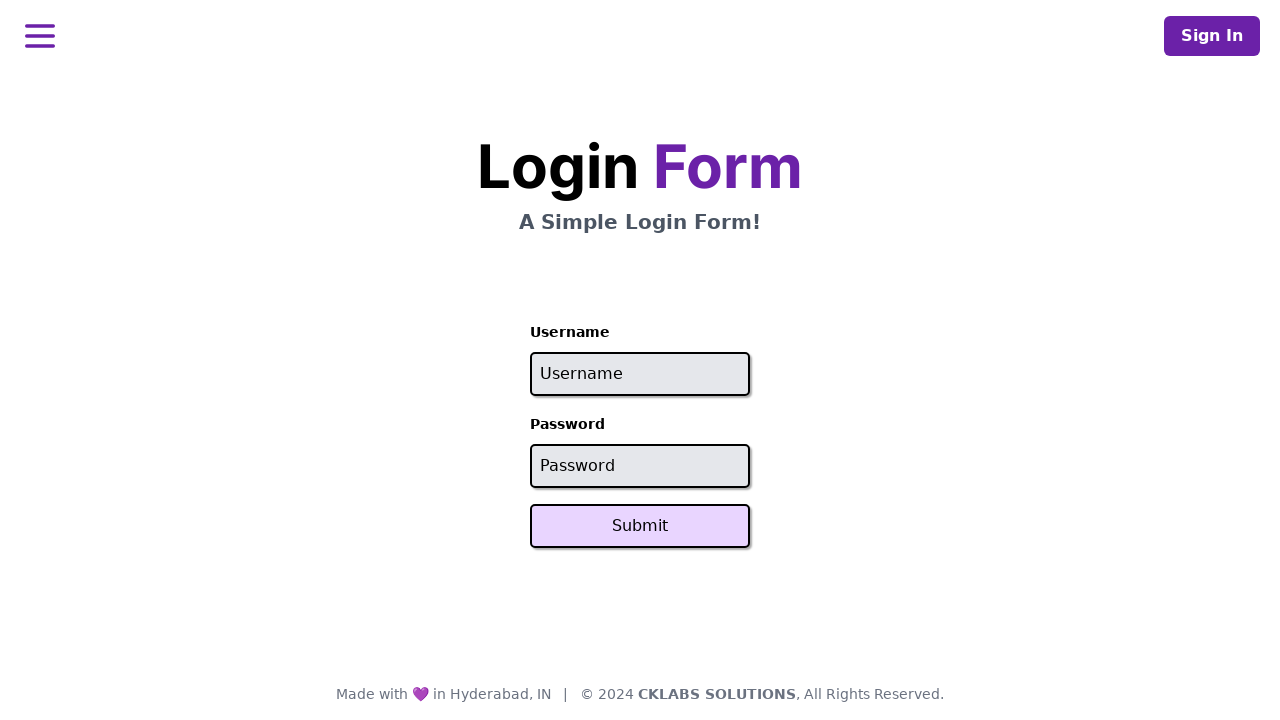

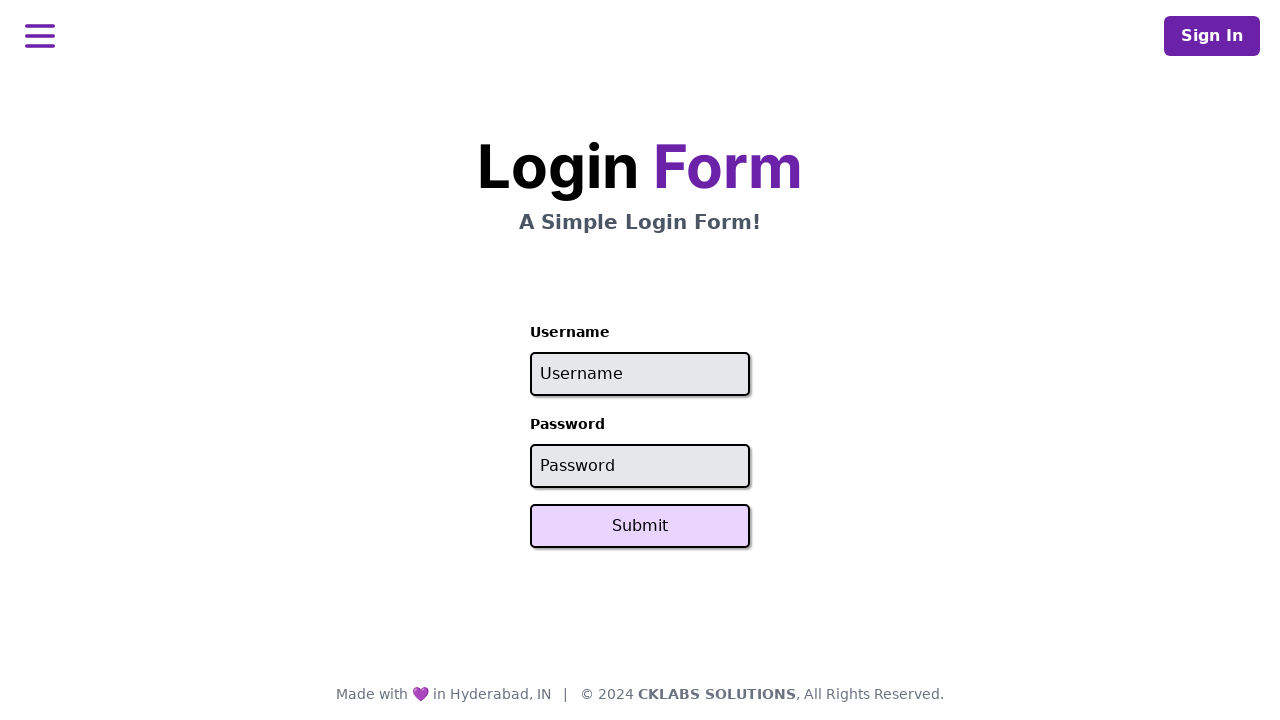